Tests TodoMVC application by adding a new todo item and marking it as complete

Starting URL: https://demo.playwright.dev/todomvc/#/

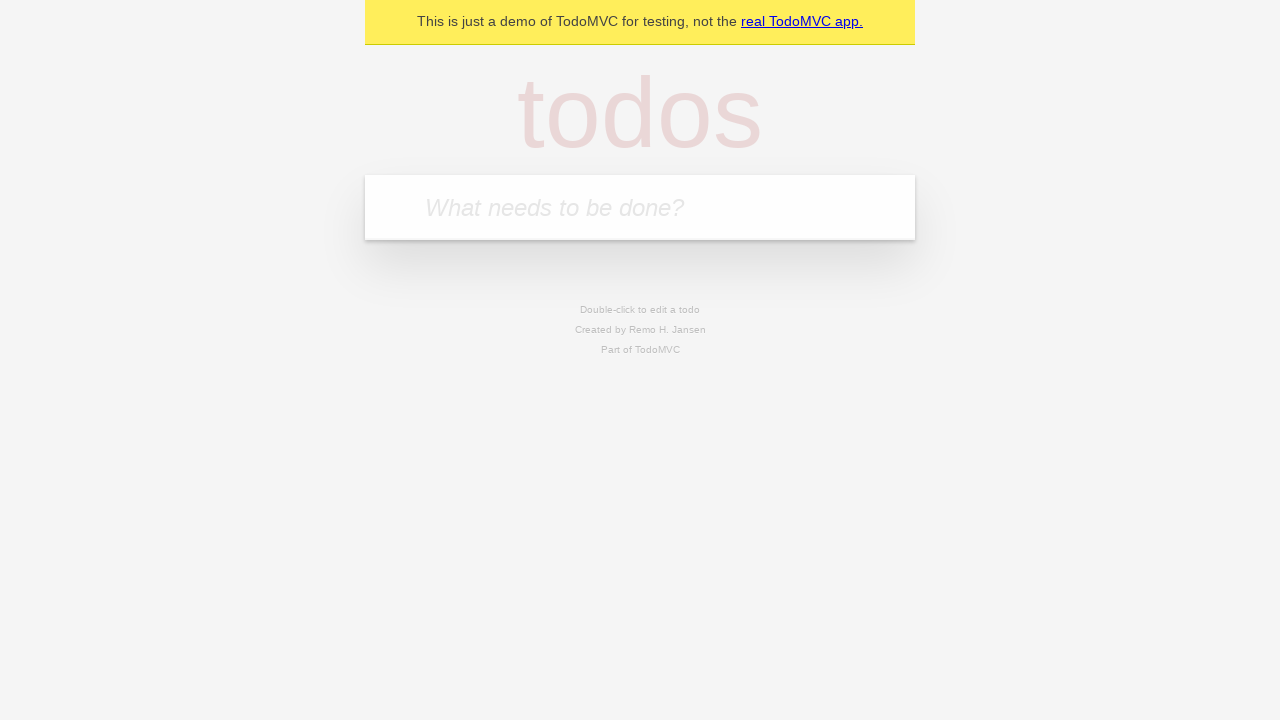

Clicked on the todo input textbox at (640, 207) on internal:role=textbox[name="What needs to be done?"i]
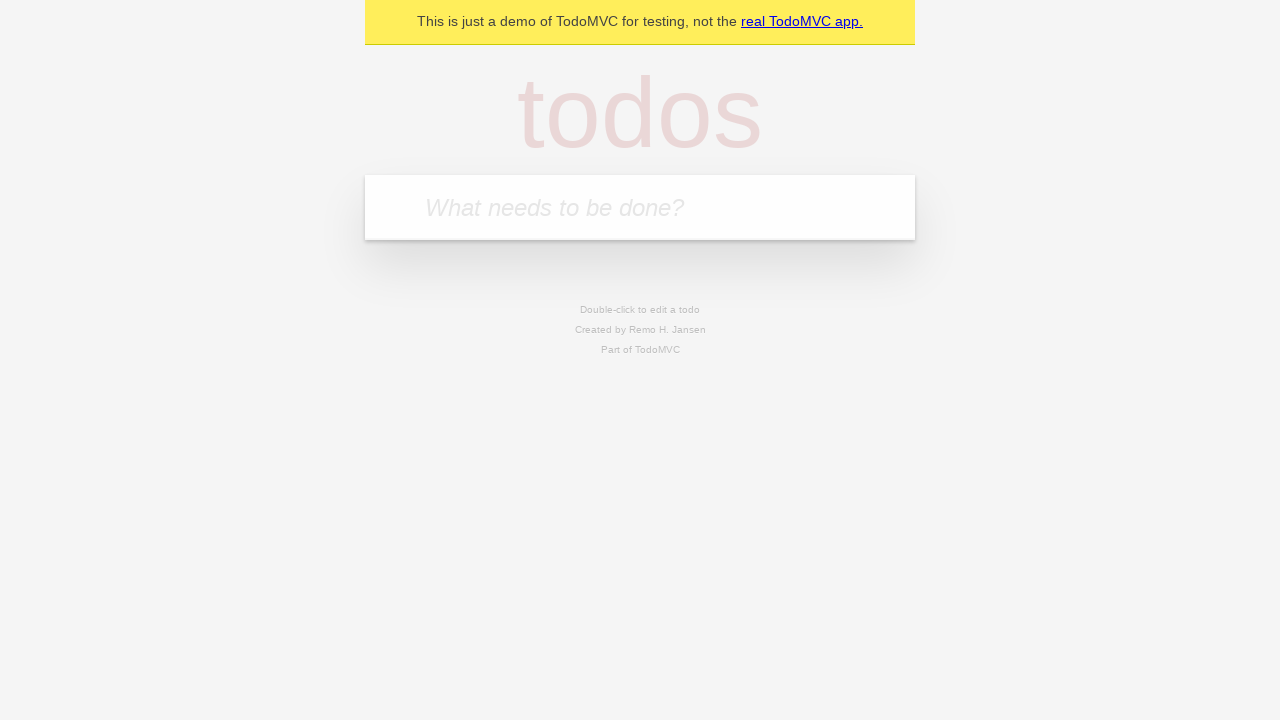

Filled todo input with '1st playwright script' on internal:role=textbox[name="What needs to be done?"i]
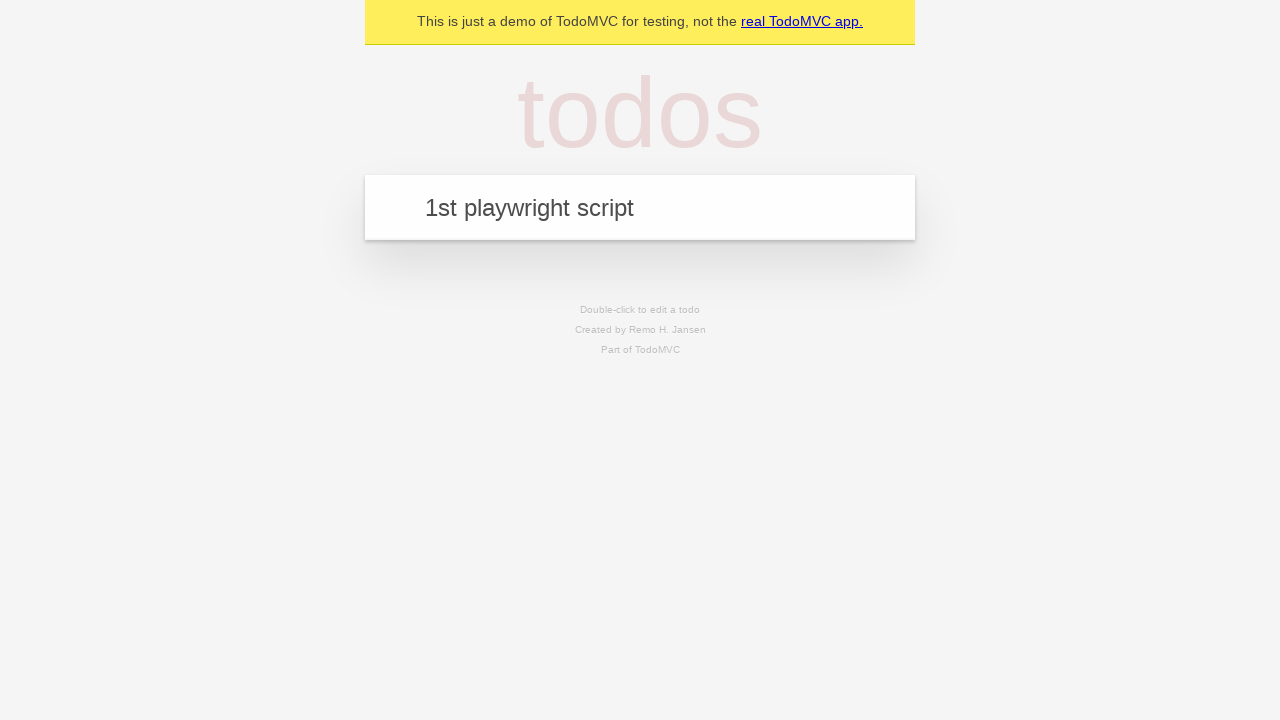

Pressed Enter to add the new todo item on internal:role=textbox[name="What needs to be done?"i]
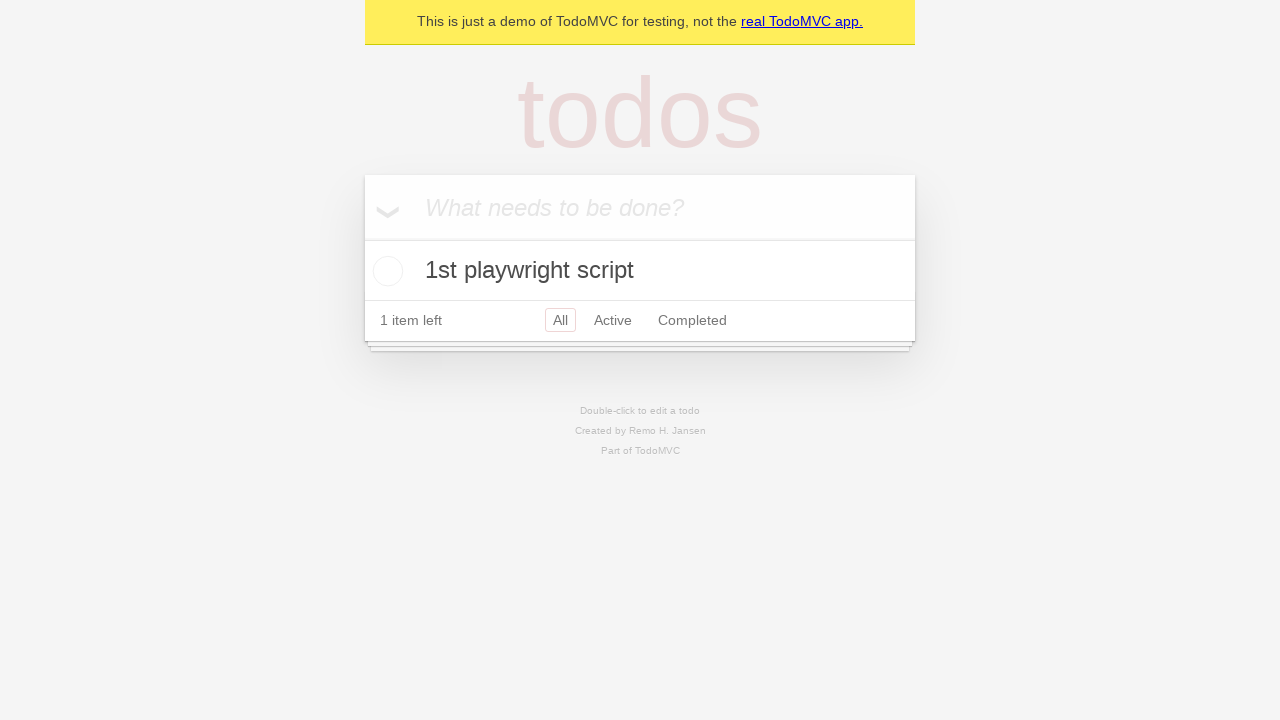

Marked todo item as complete by checking the checkbox at (385, 271) on internal:role=checkbox[name="Toggle Todo"i]
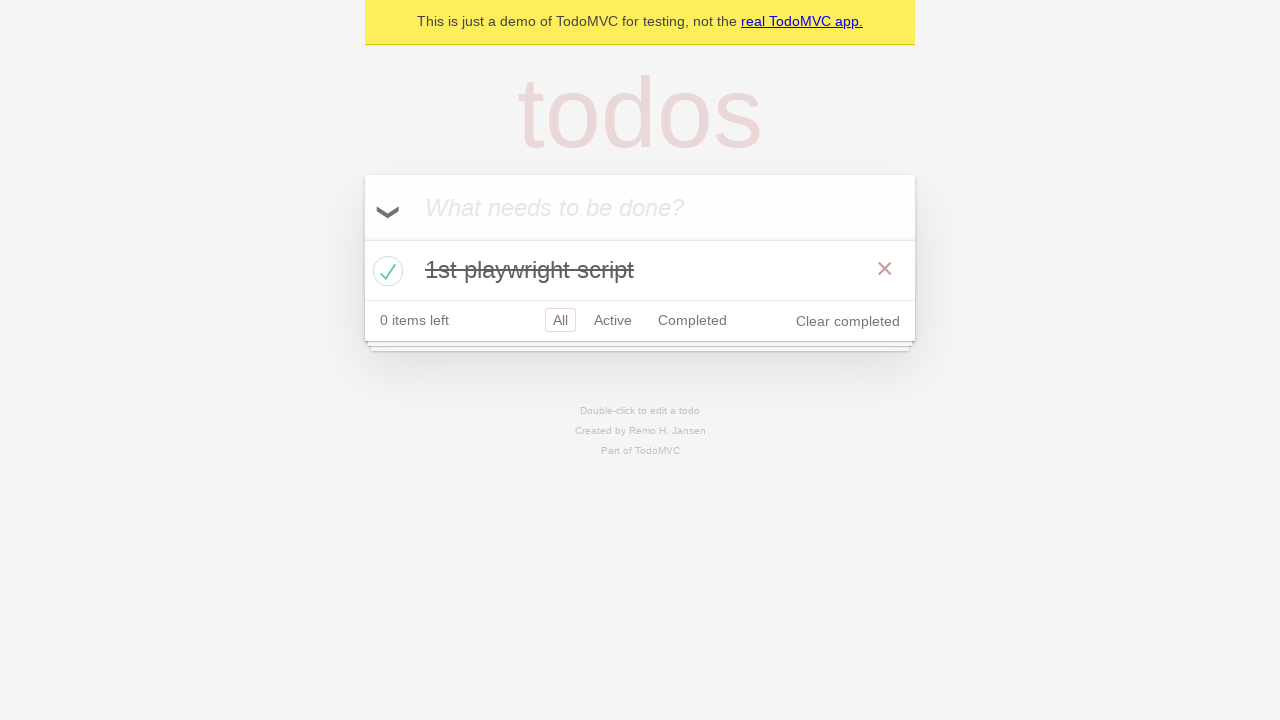

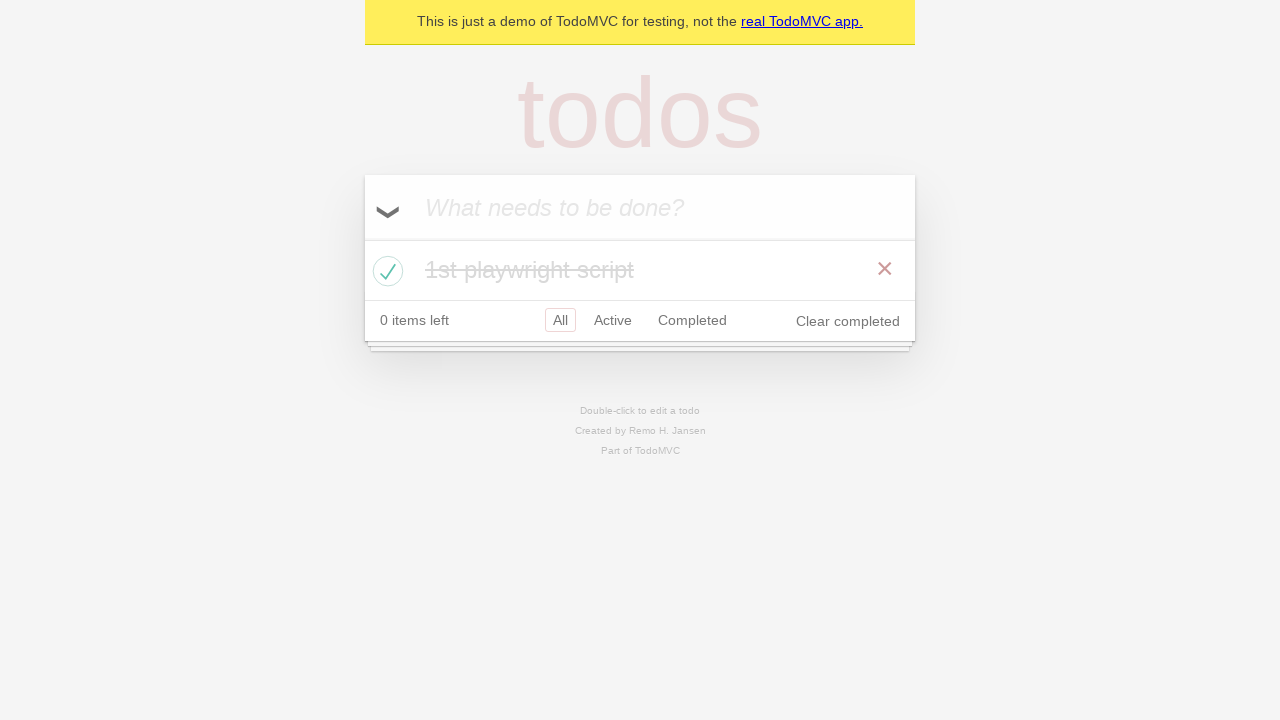